Opens the Rexel Sweden website and maximizes the browser window

Starting URL: https://www.rexel.se

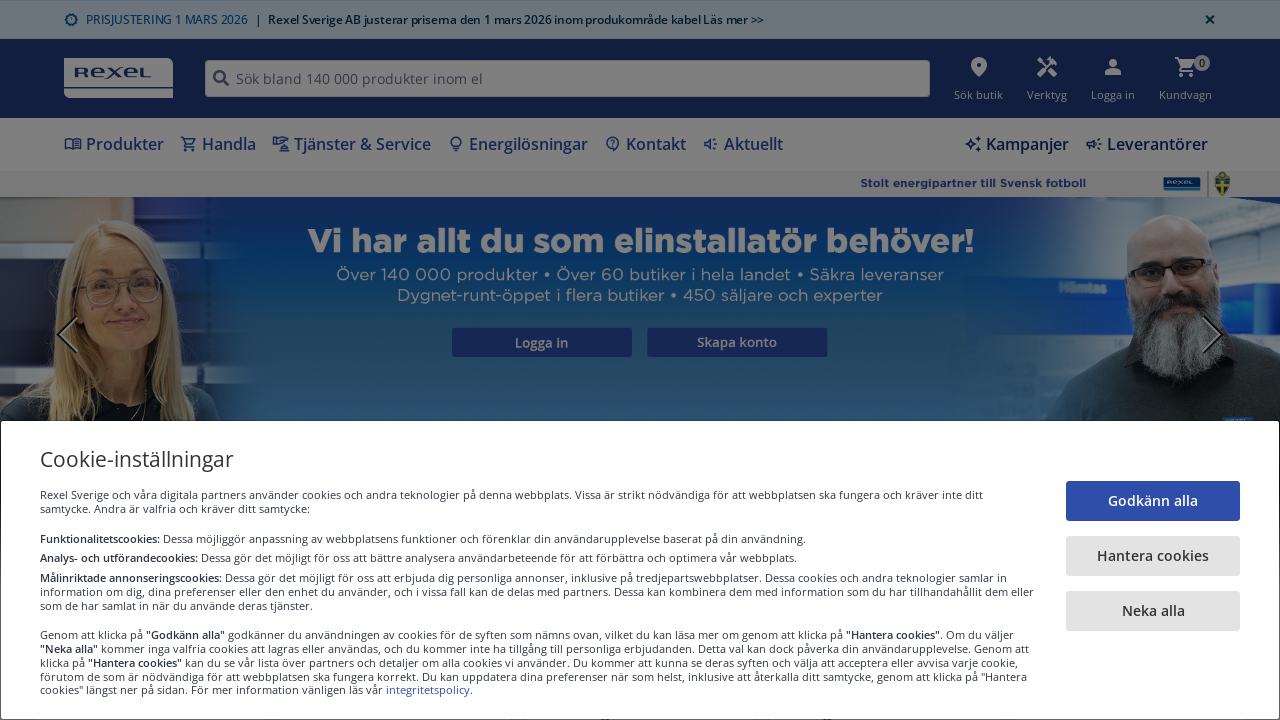

Set viewport to 1920x1080 (maximized window)
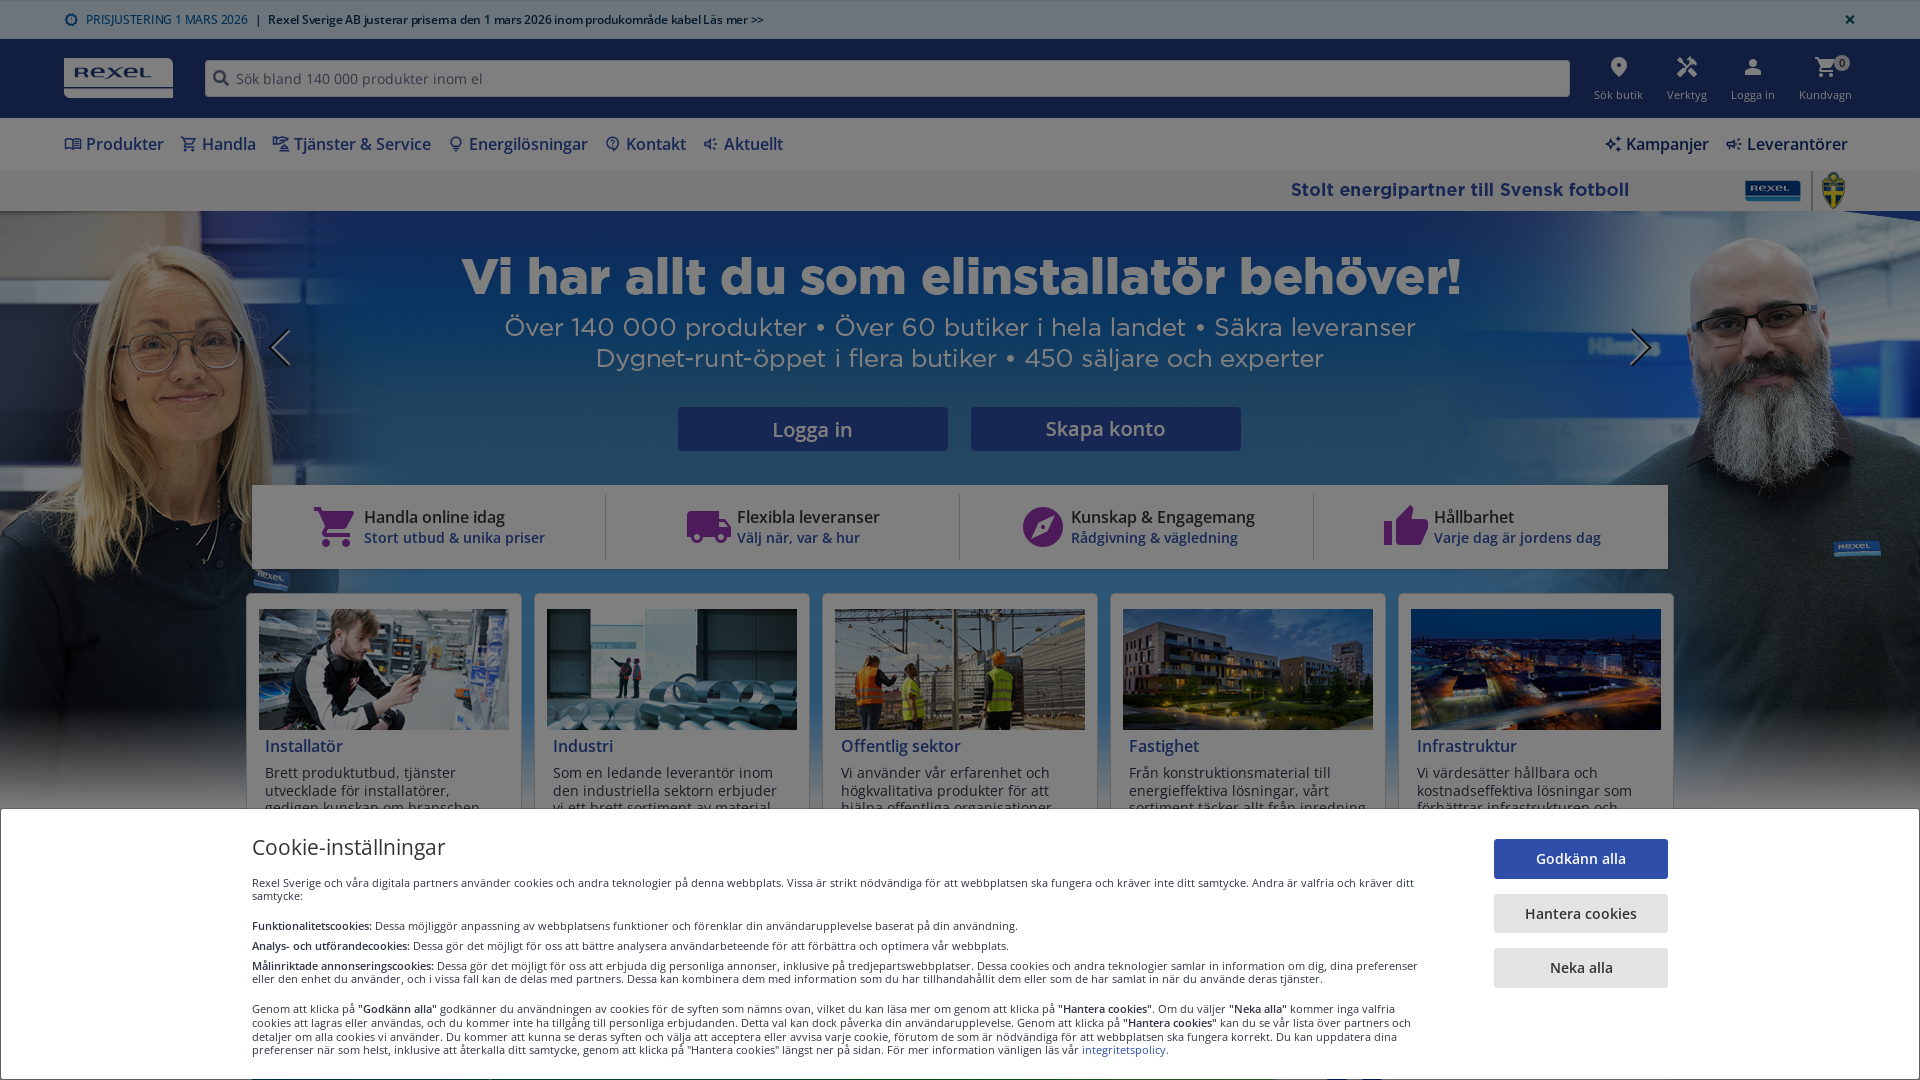

Rexel Sweden website loaded successfully
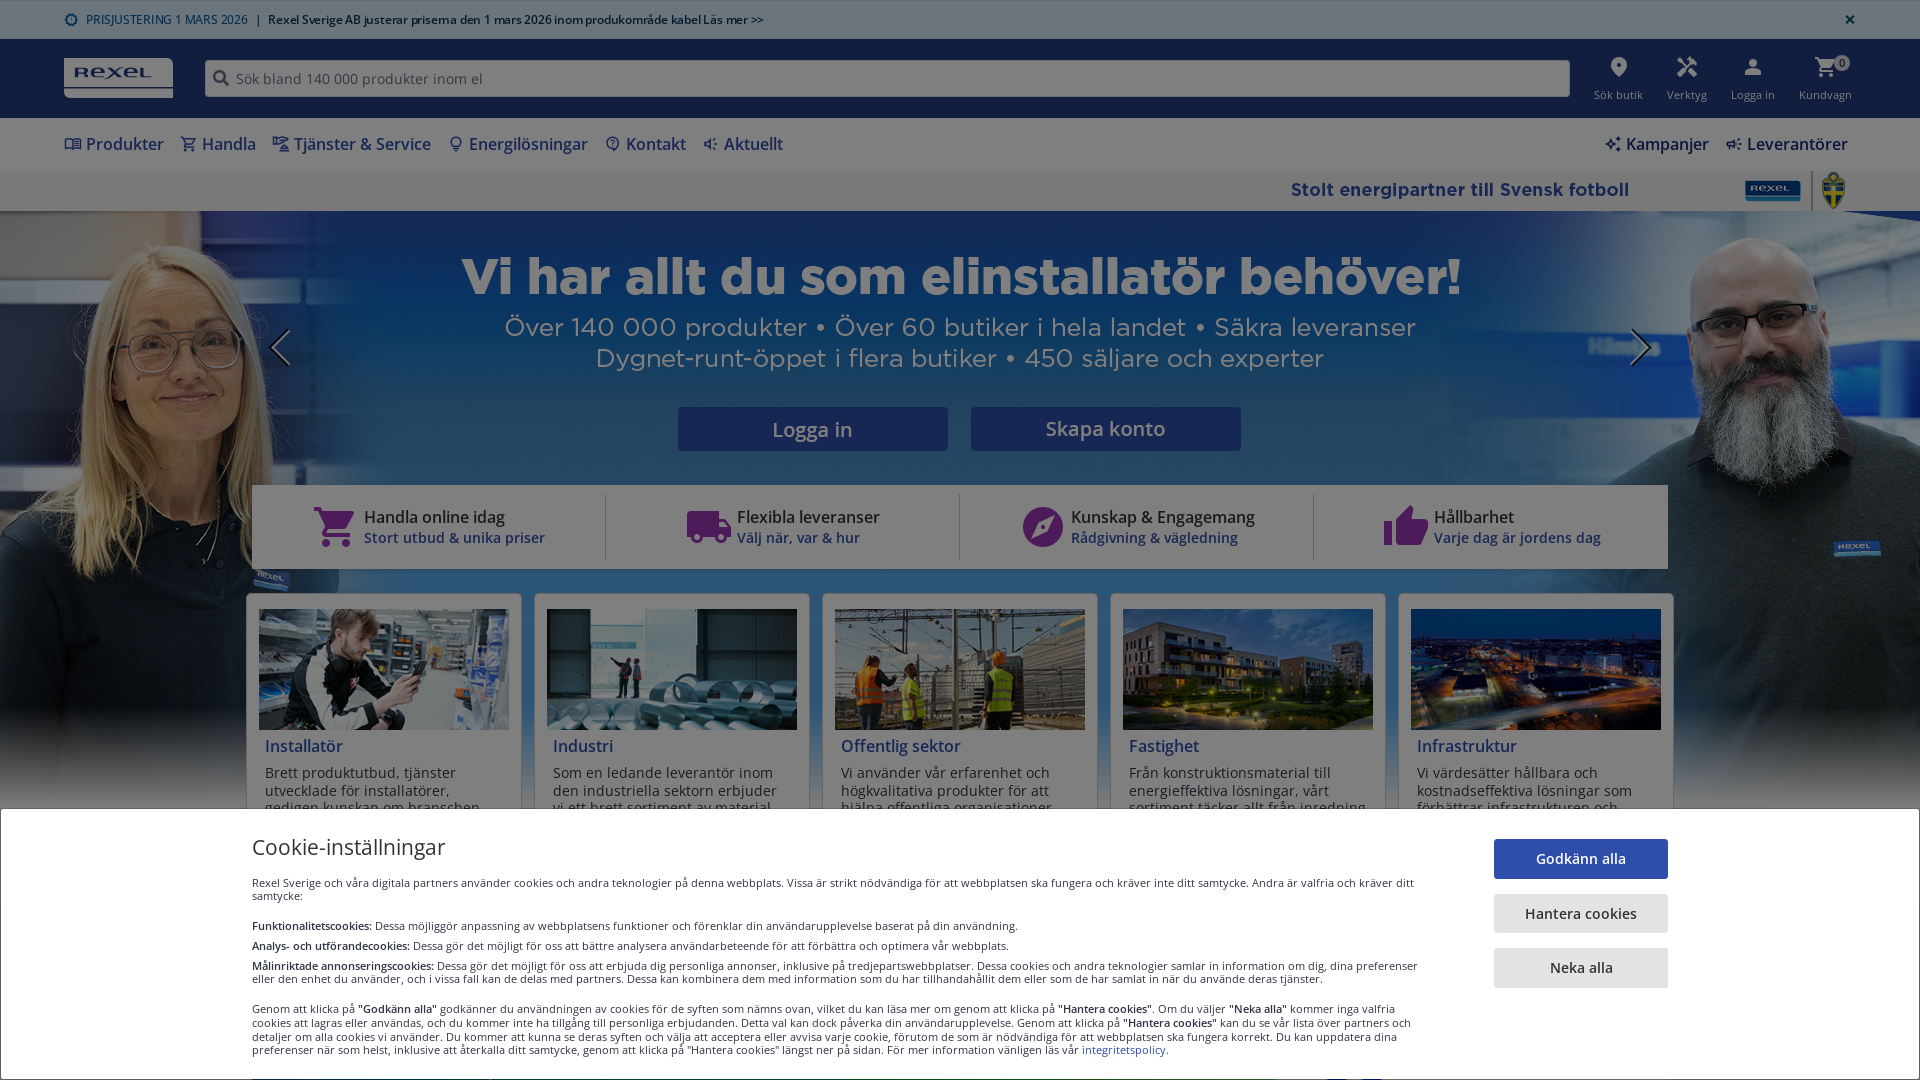

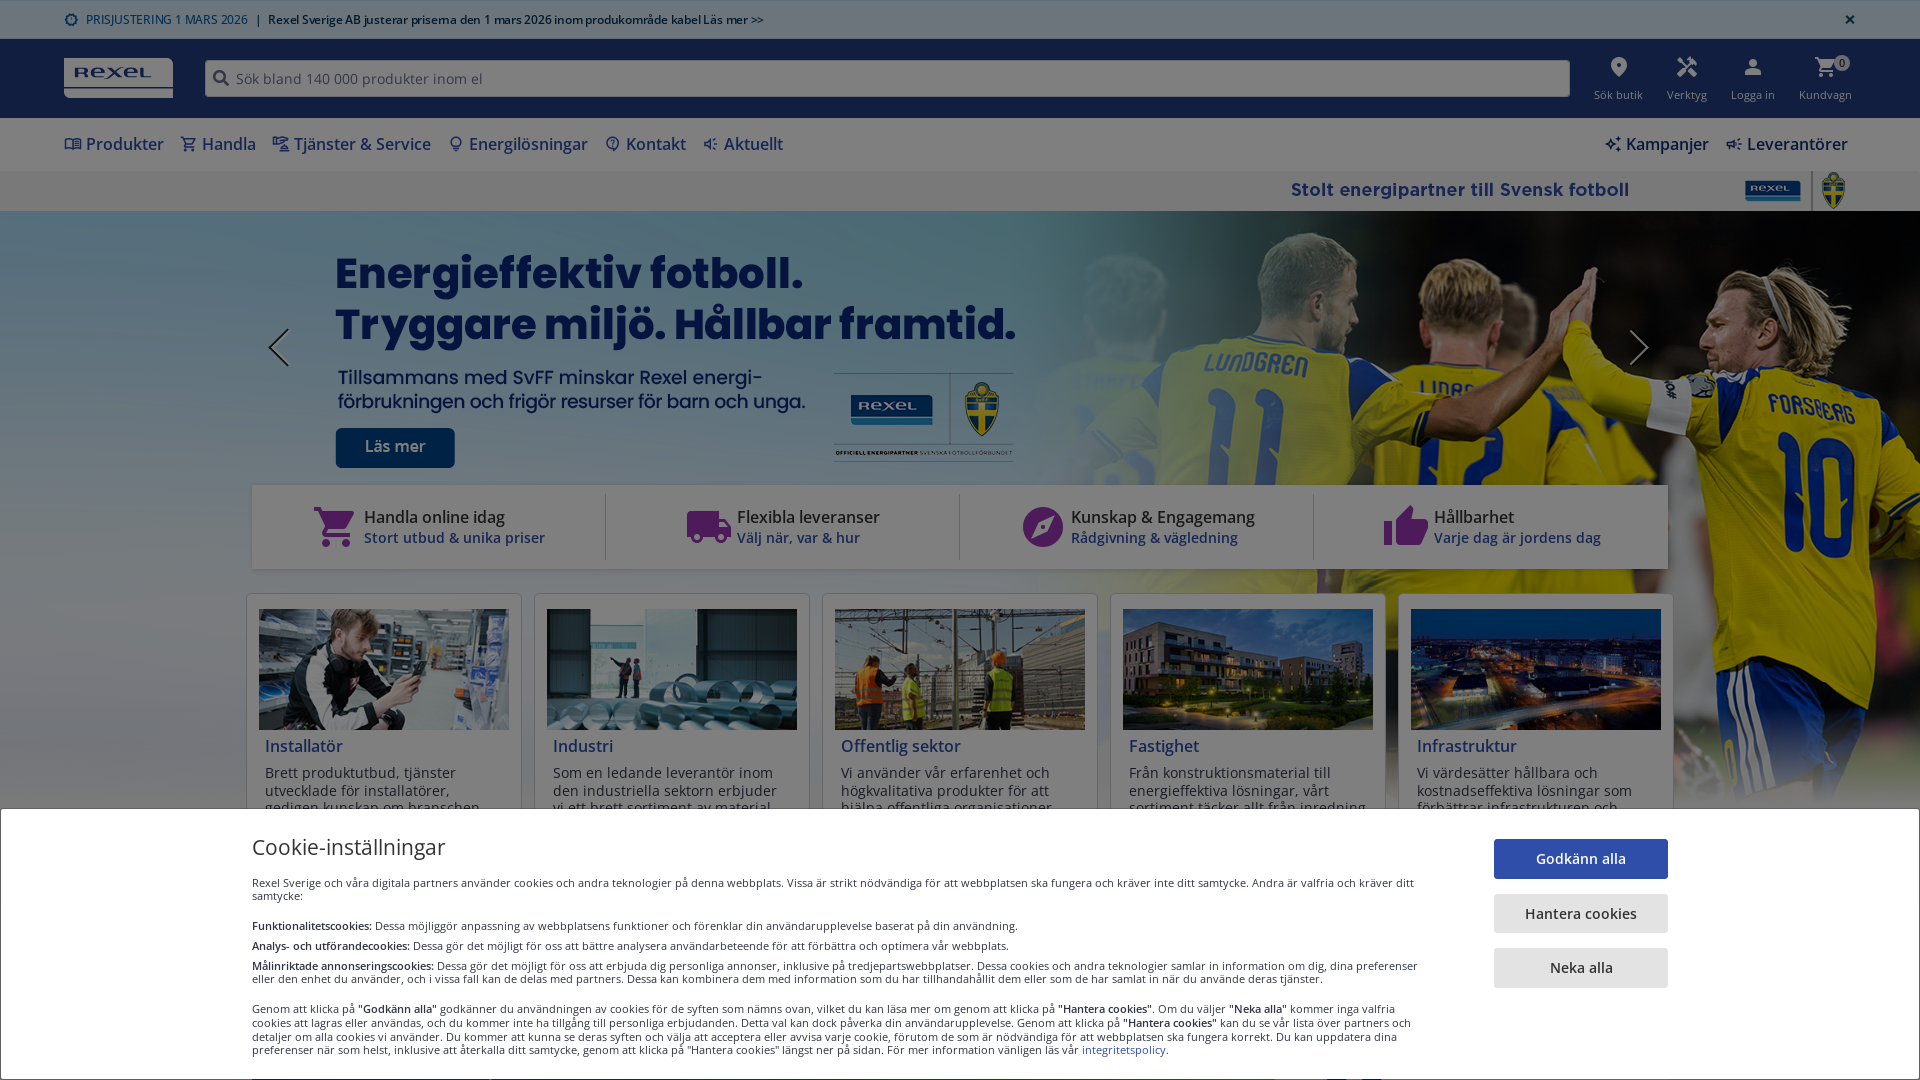